Tests footer navigation links by clicking each link in the first column of the footer section to open them in new tabs, then switches through all opened tabs to verify they load correctly

Starting URL: http://qaclickacademy.com/practice.php

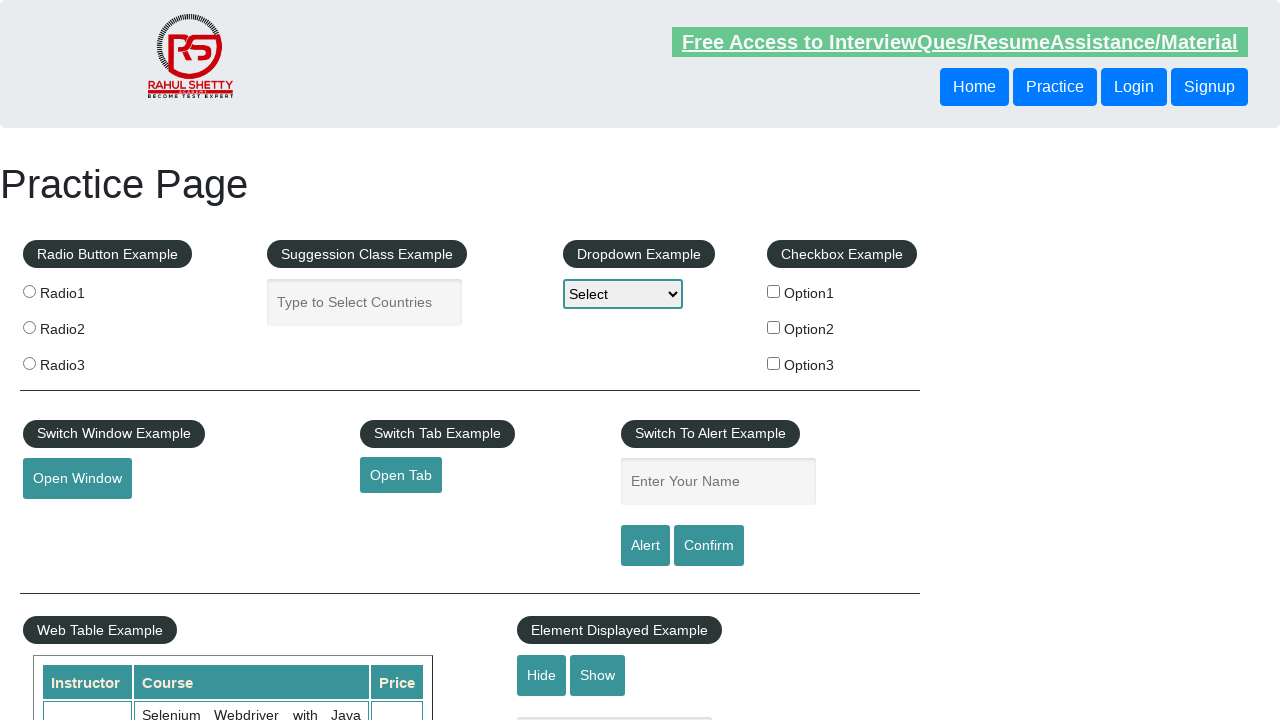

Waited for footer section (#gf-BIG) to load
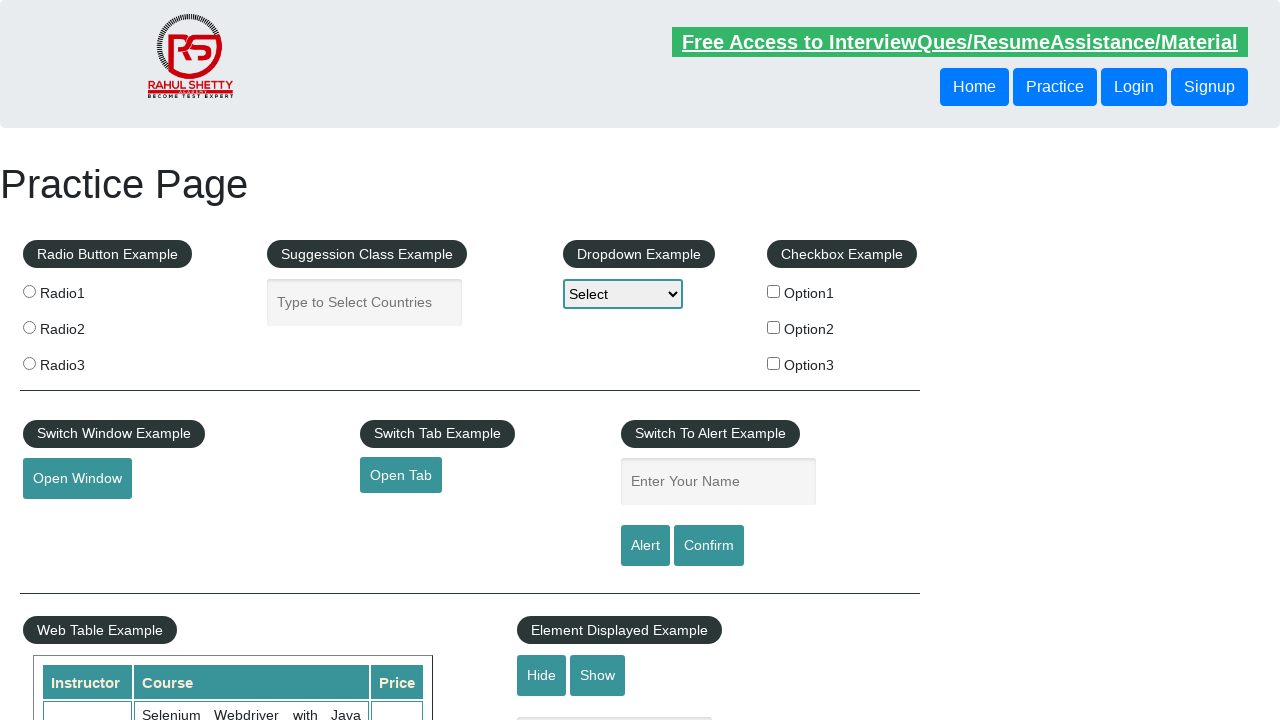

Located footer element
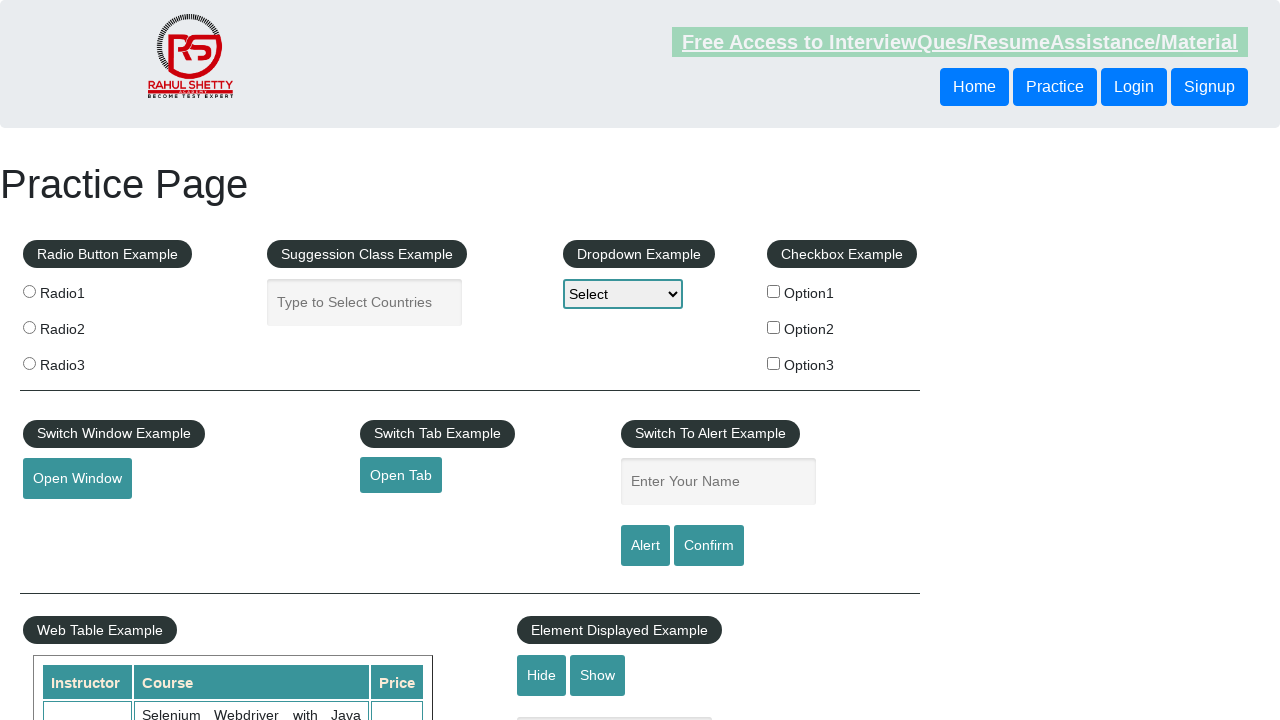

Located first column of footer links
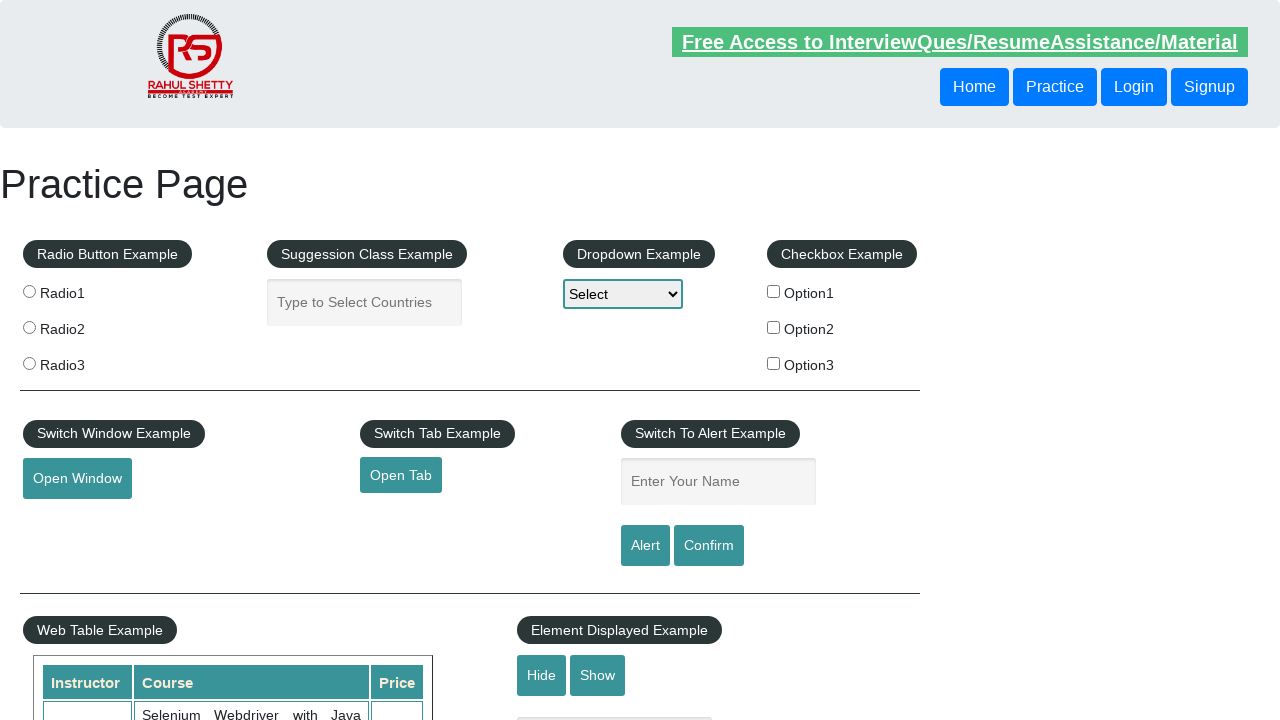

Found 5 links in first footer column
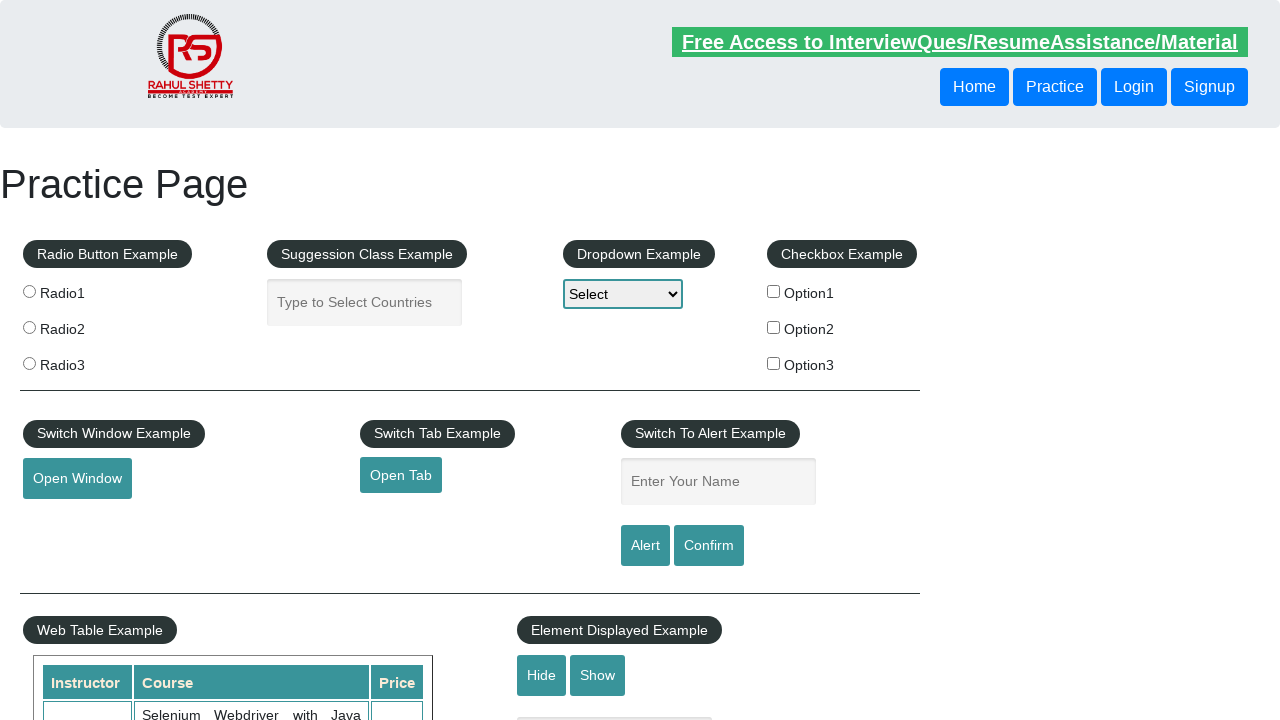

Opened footer link 1 in new tab using Ctrl+Click at (68, 520) on #gf-BIG >> xpath=//table/tbody/tr/td[1]/ul >> a >> nth=1
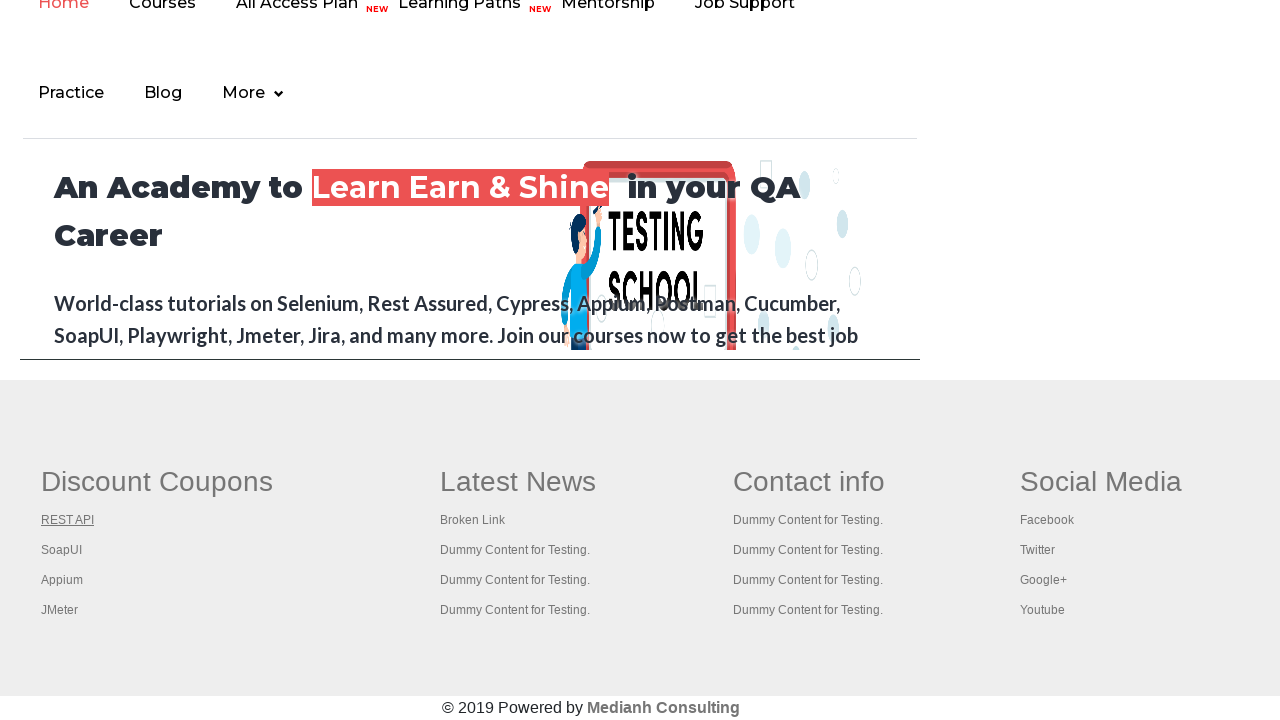

Waited 2 seconds for new tab to initialize
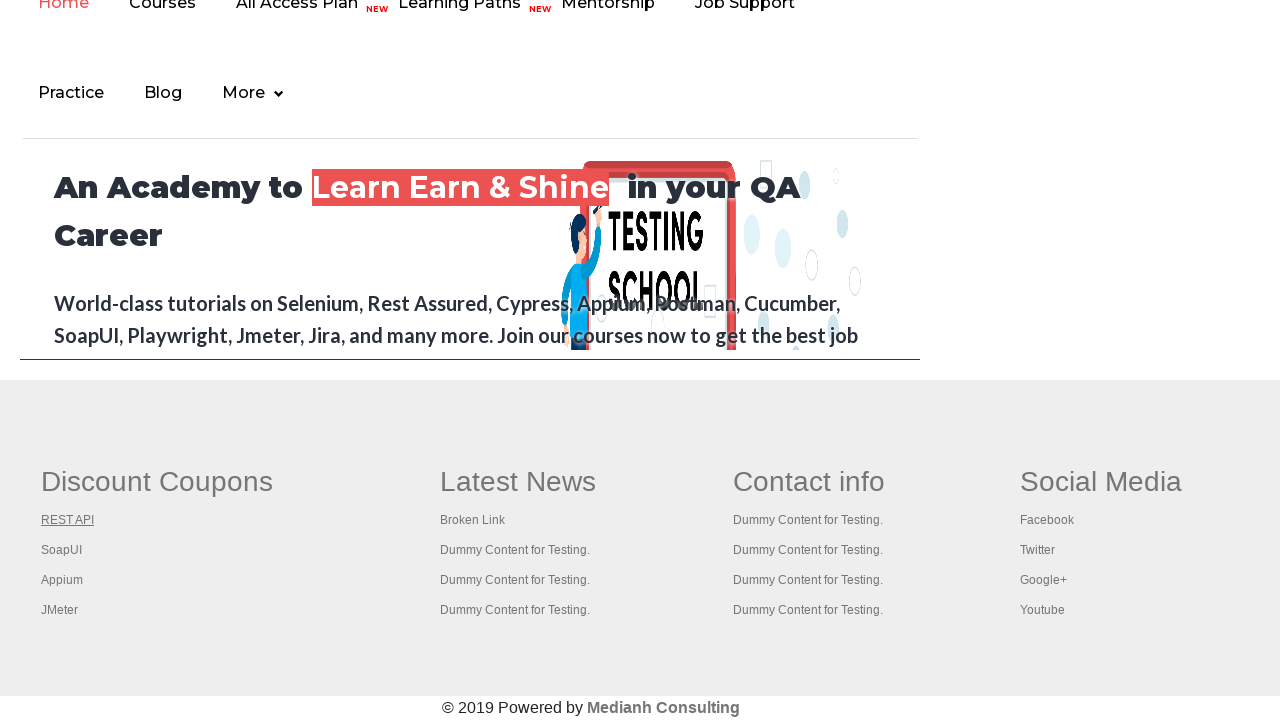

Opened footer link 2 in new tab using Ctrl+Click at (62, 550) on #gf-BIG >> xpath=//table/tbody/tr/td[1]/ul >> a >> nth=2
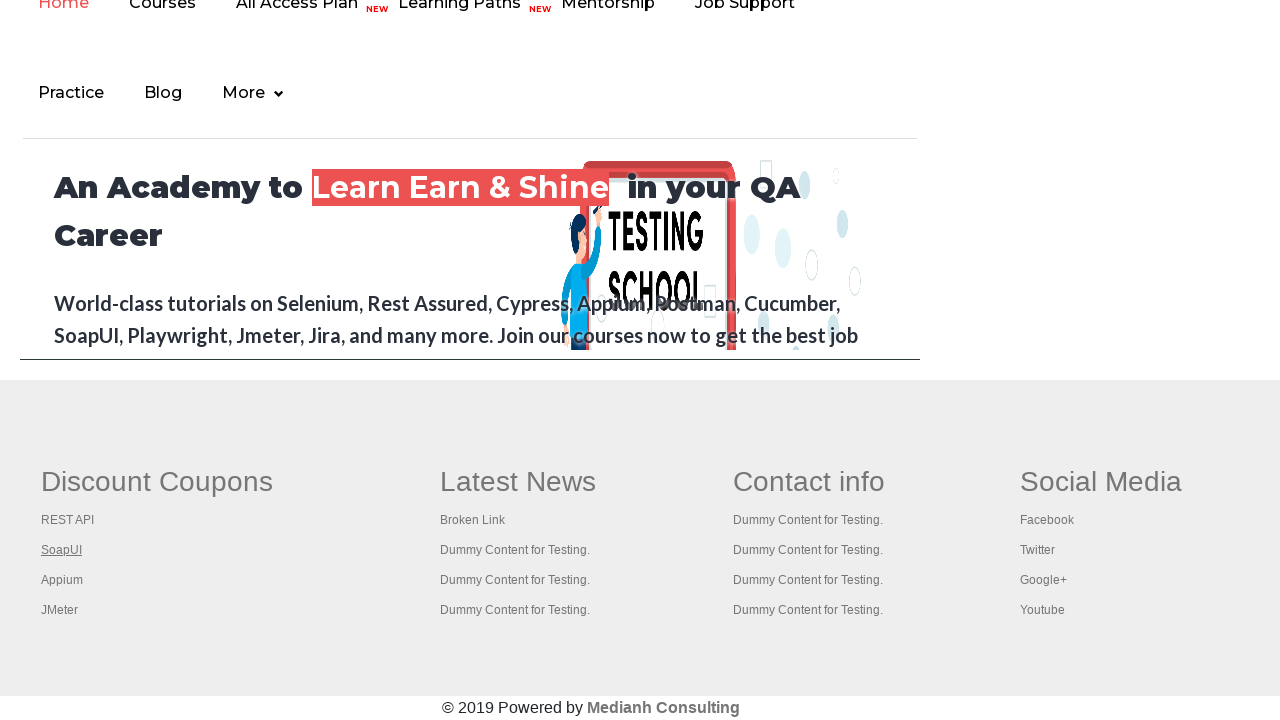

Waited 2 seconds for new tab to initialize
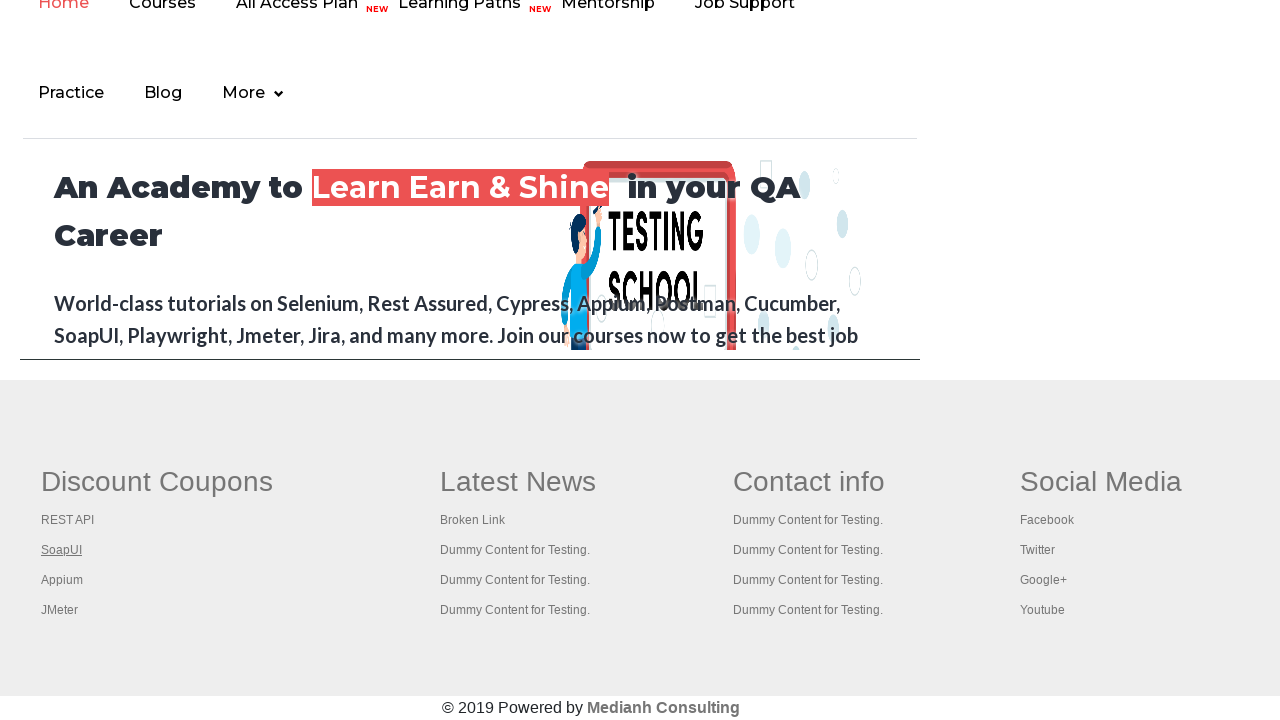

Opened footer link 3 in new tab using Ctrl+Click at (62, 580) on #gf-BIG >> xpath=//table/tbody/tr/td[1]/ul >> a >> nth=3
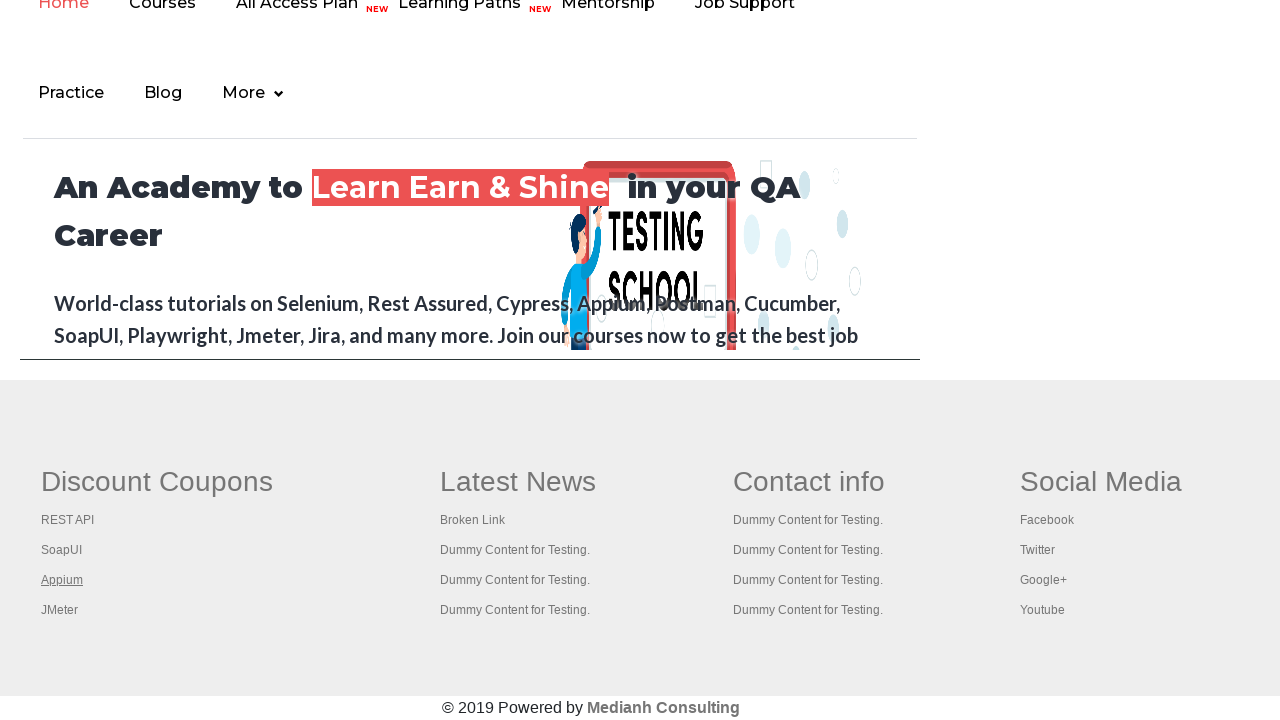

Waited 2 seconds for new tab to initialize
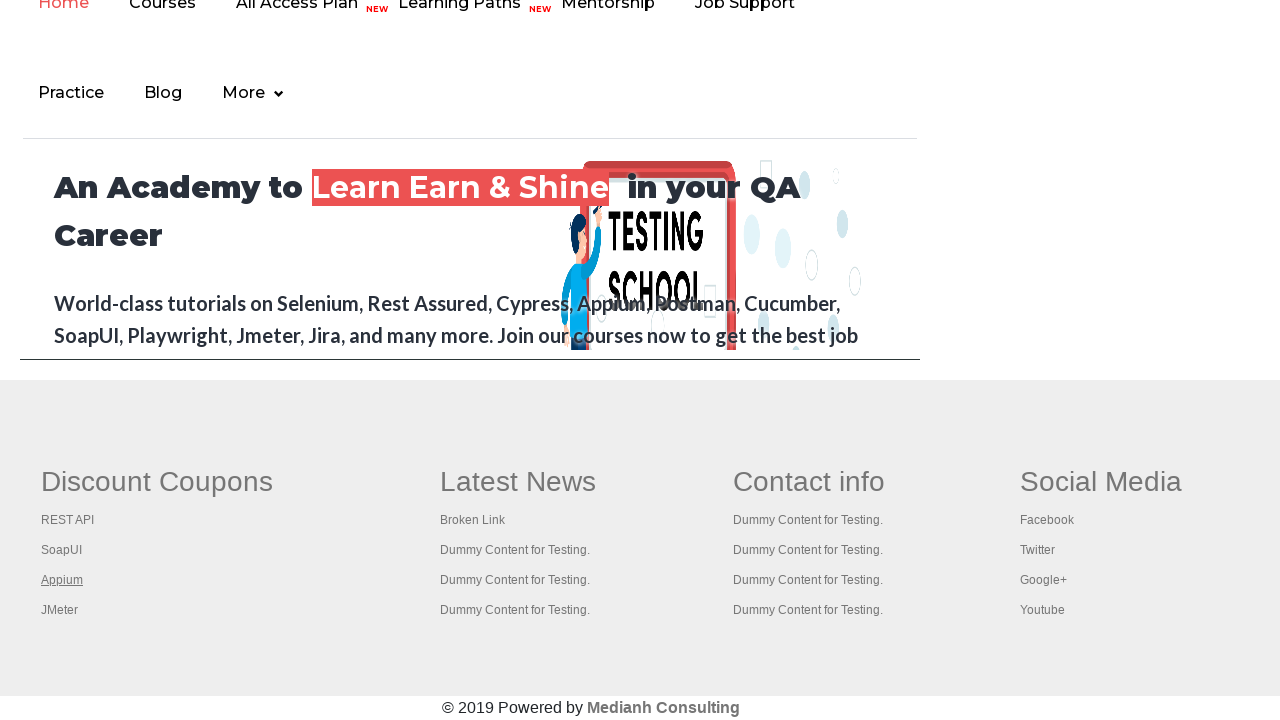

Opened footer link 4 in new tab using Ctrl+Click at (60, 610) on #gf-BIG >> xpath=//table/tbody/tr/td[1]/ul >> a >> nth=4
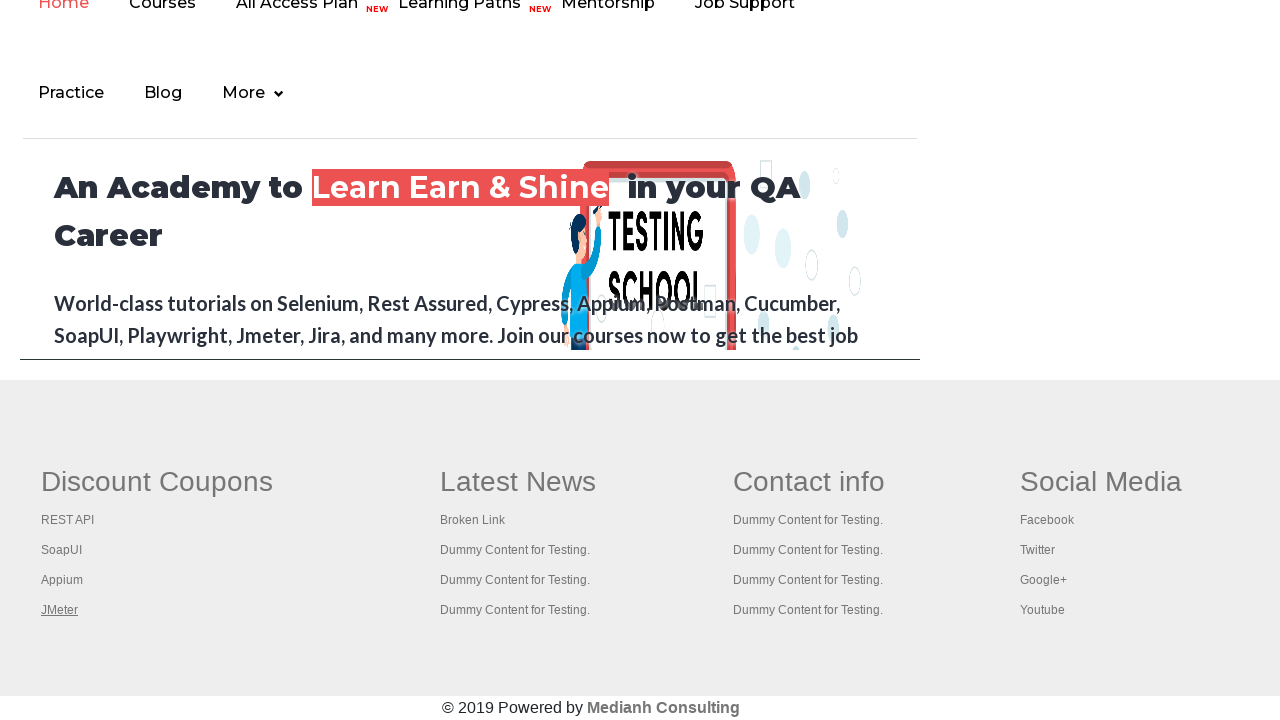

Waited 2 seconds for new tab to initialize
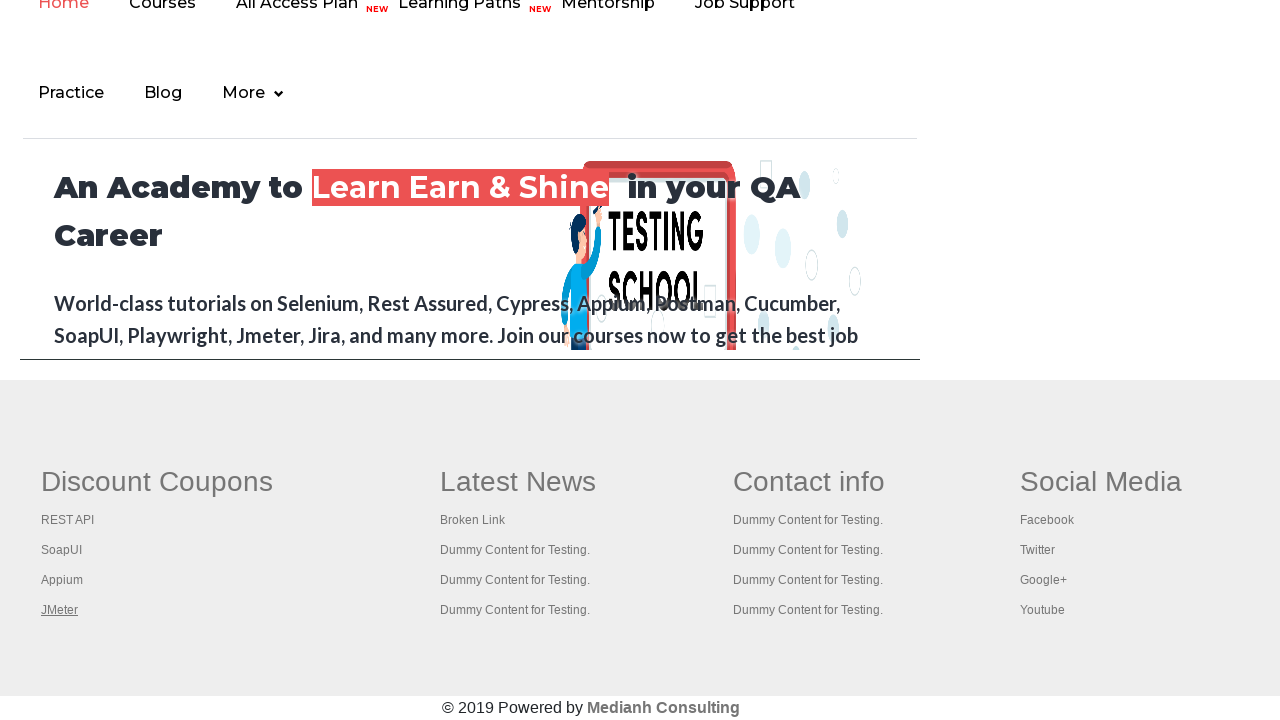

Retrieved all open tabs (5 total)
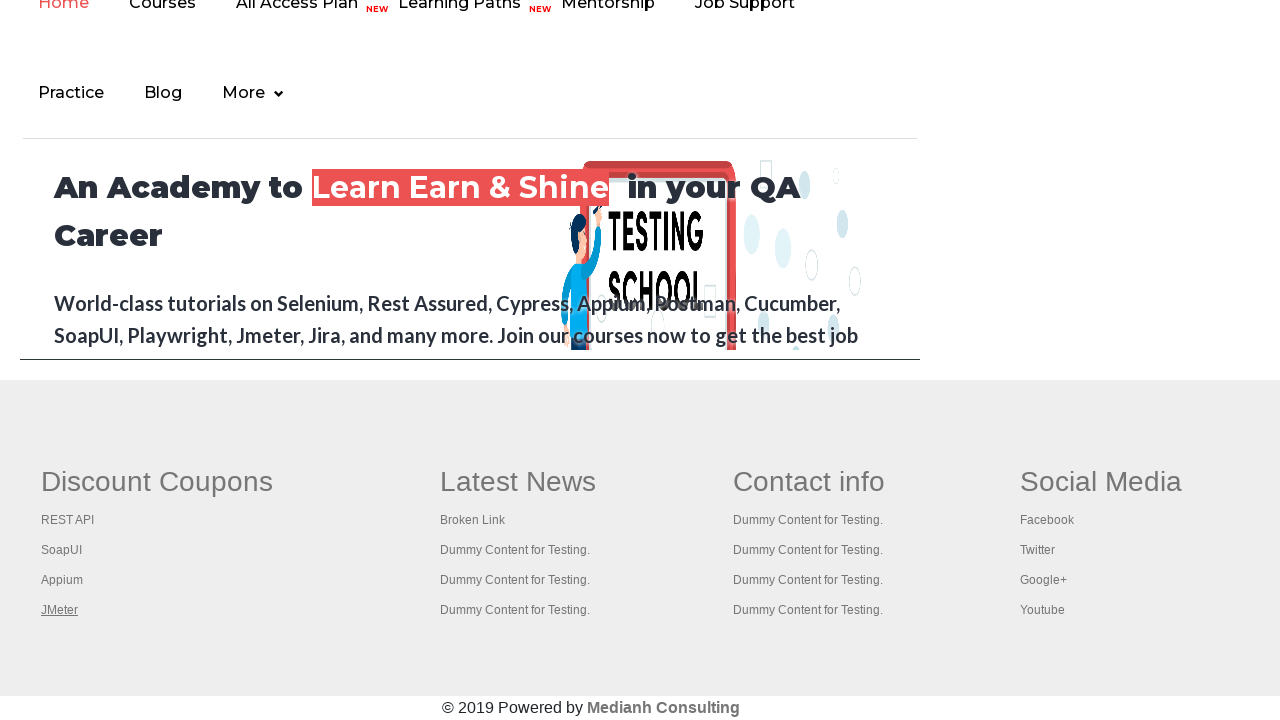

Waited for tab to reach domcontentloaded state: 'Practice Page'
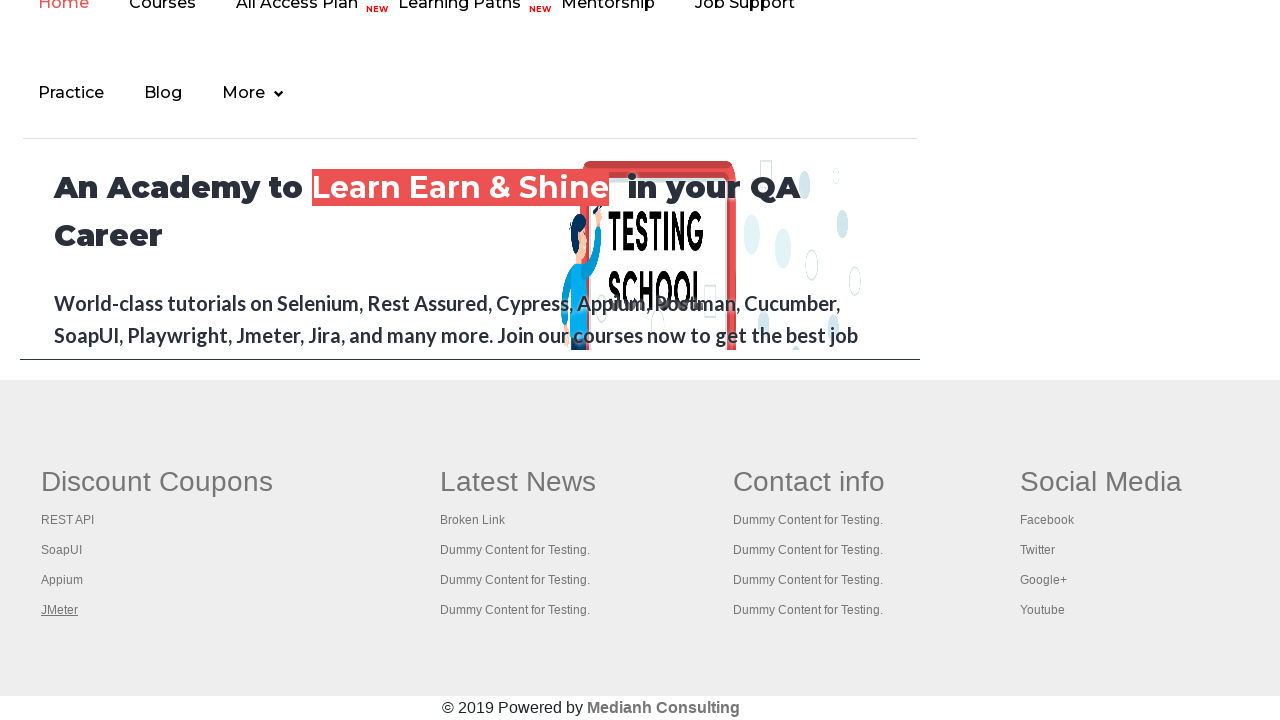

Waited for tab to reach domcontentloaded state: 'REST API Tutorial'
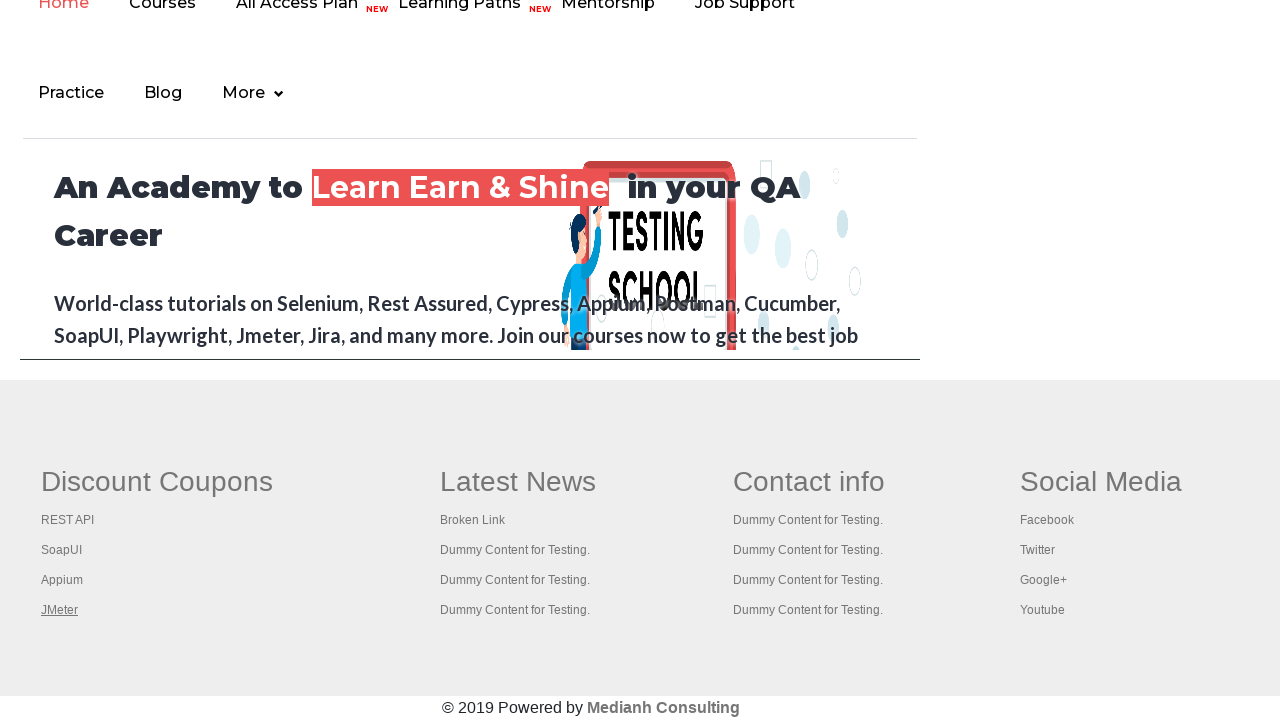

Waited for tab to reach domcontentloaded state: 'The World’s Most Popular API Testing Tool | SoapUI'
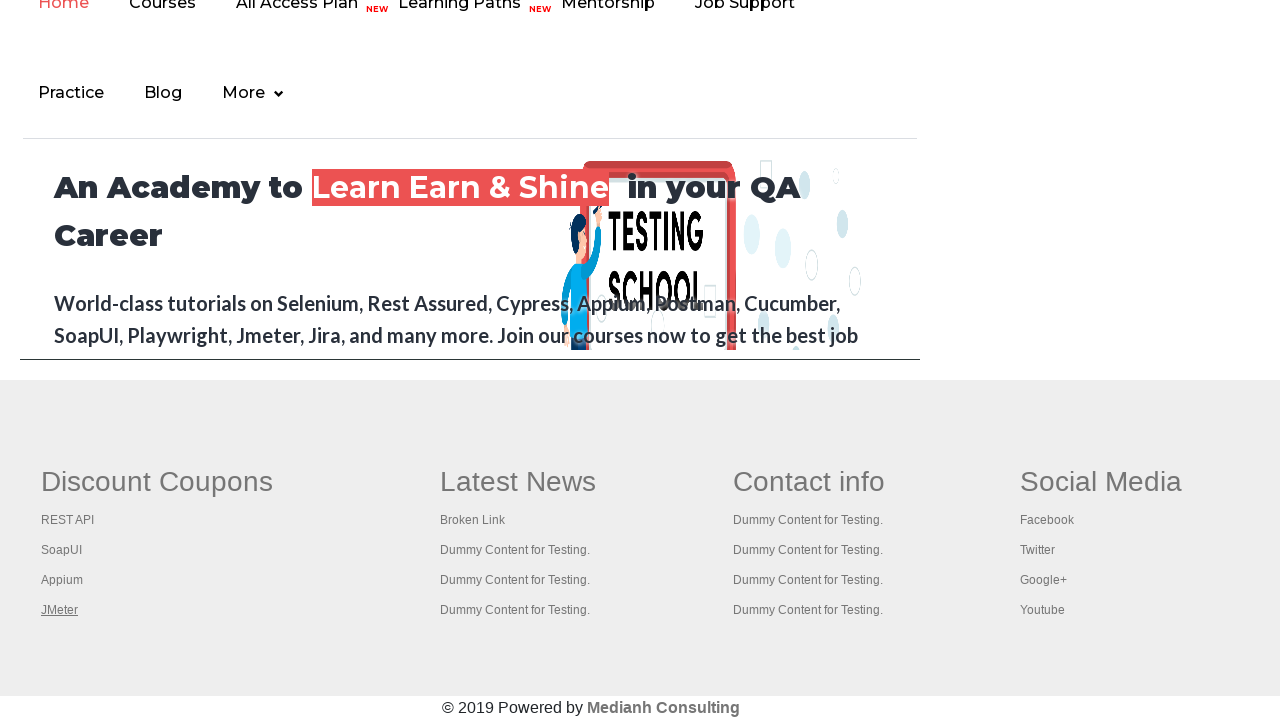

Waited for tab to reach domcontentloaded state: 'Appium tutorial for Mobile Apps testing | RahulShetty Academy | Rahul'
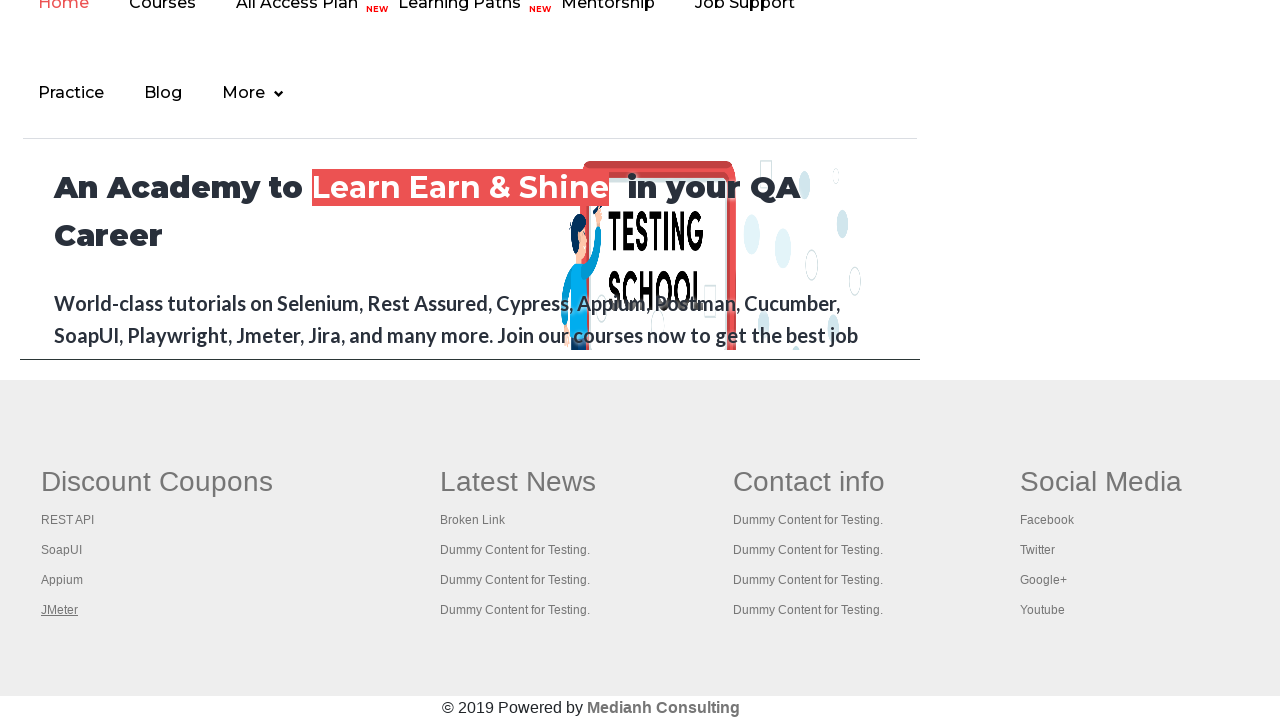

Waited for tab to reach domcontentloaded state: 'Apache JMeter - Apache JMeter™'
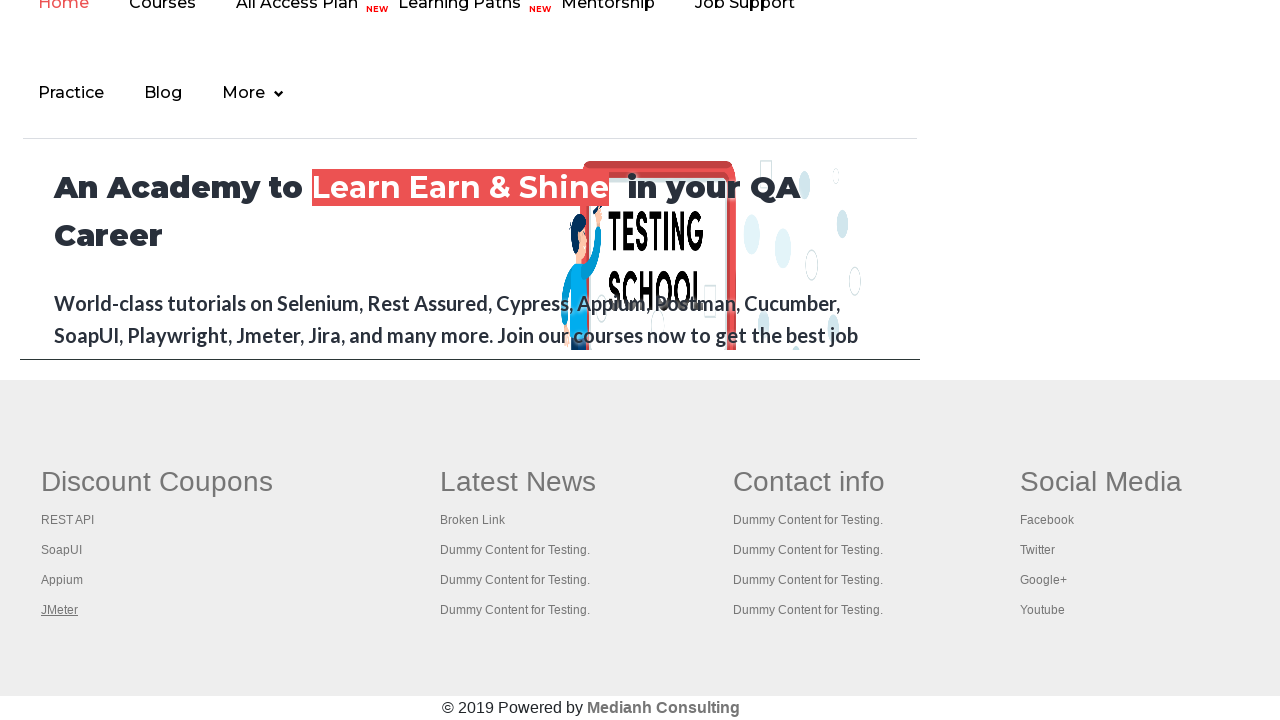

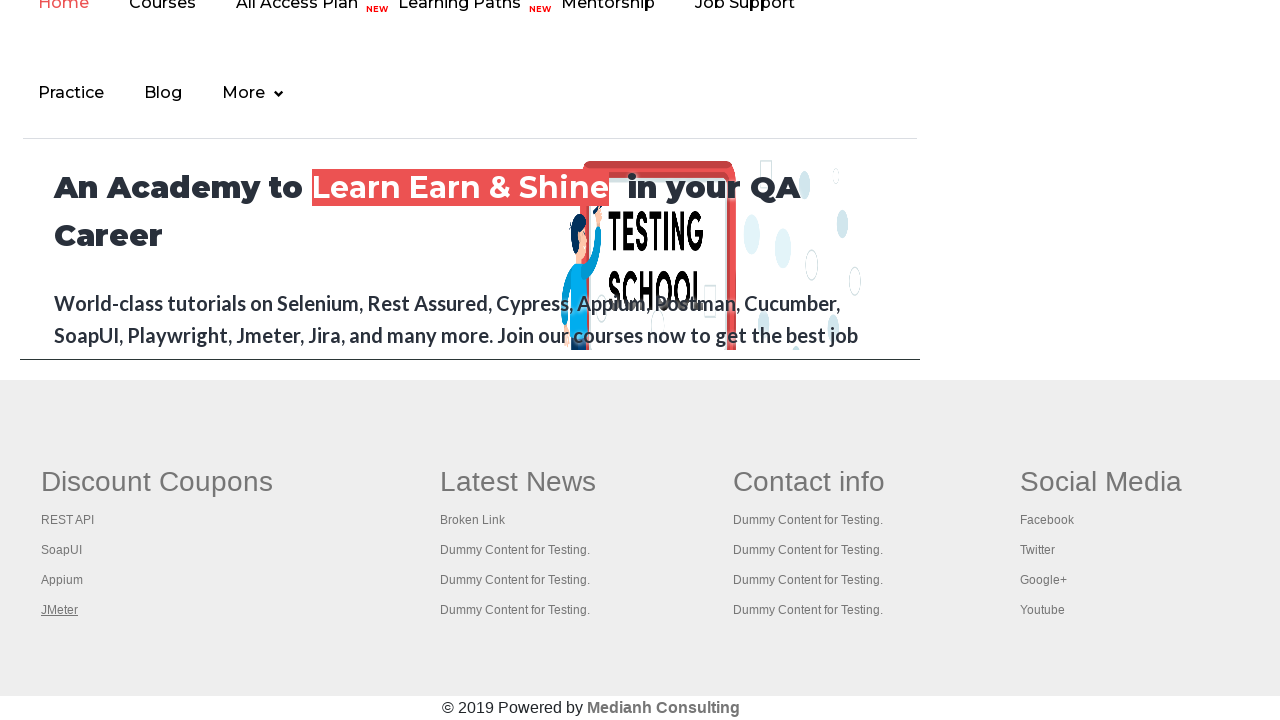